Tests a registration form by filling in first name, last name, and email fields, then submitting the form and verifying the success message.

Starting URL: http://suninjuly.github.io/registration1.html

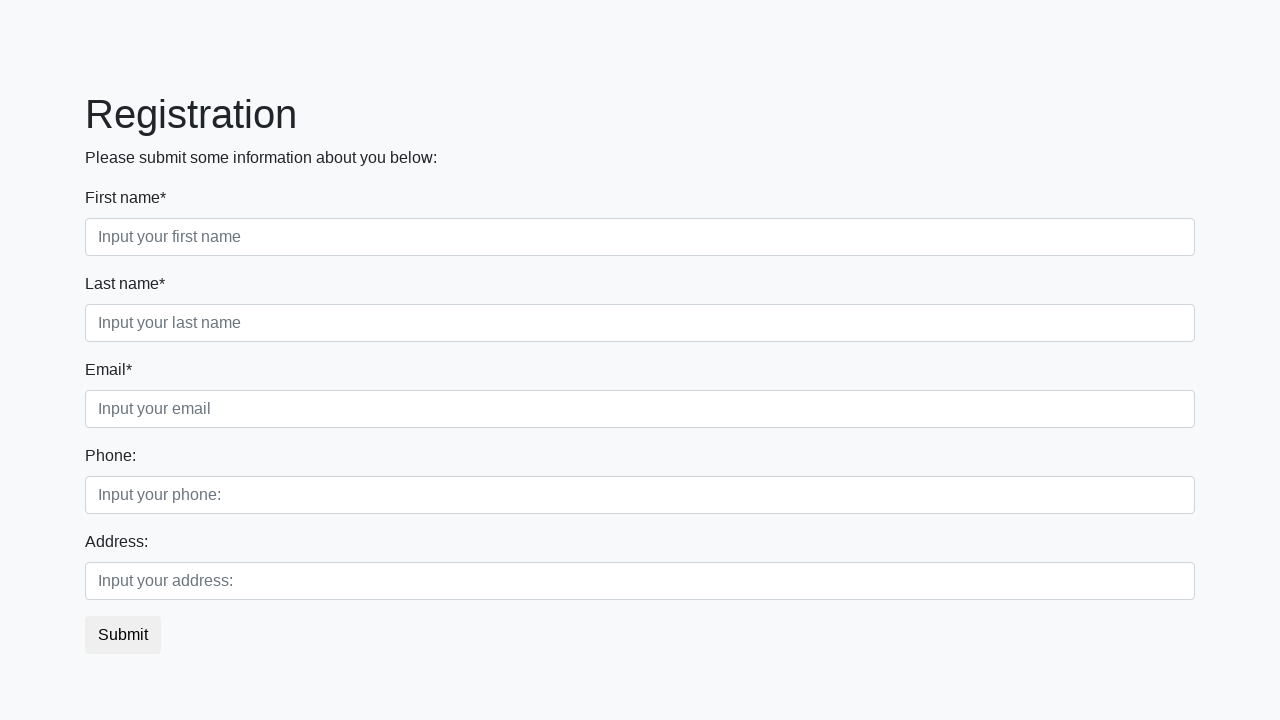

Filled first name field with 'Ivan' on div.first_block div.first_class input
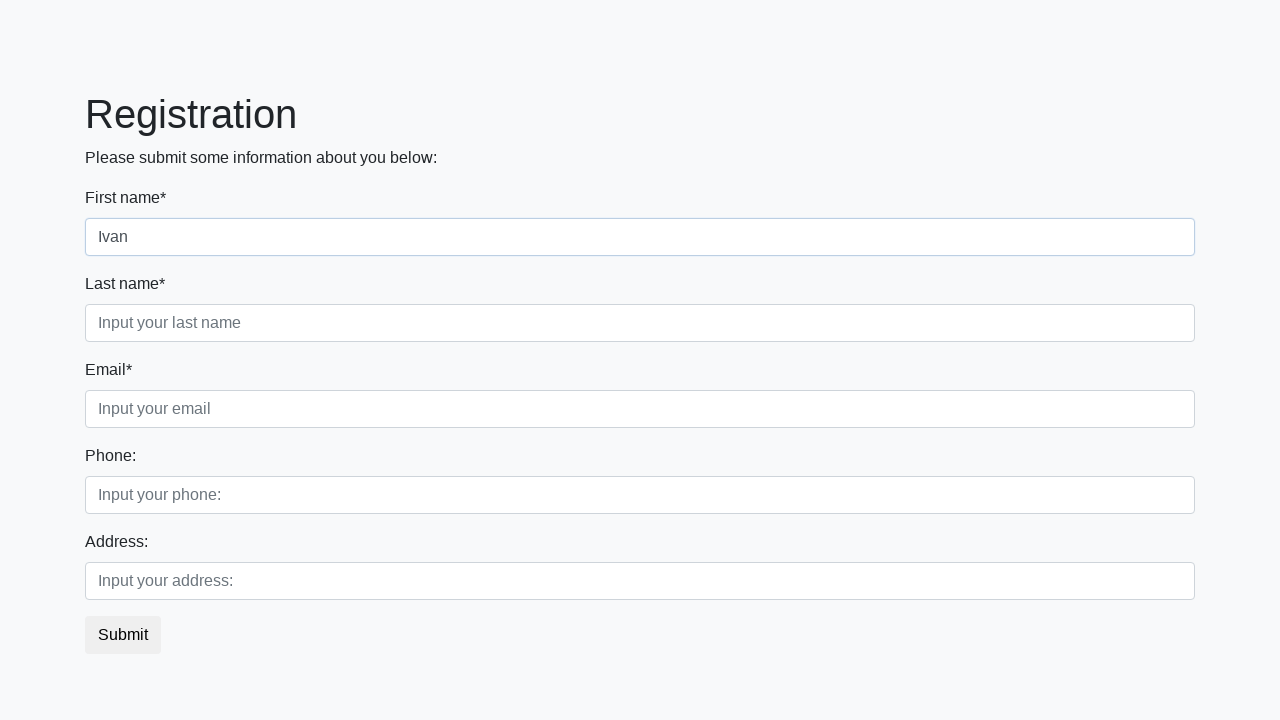

Filled last name field with 'Petrov' on div.first_block div.second_class input
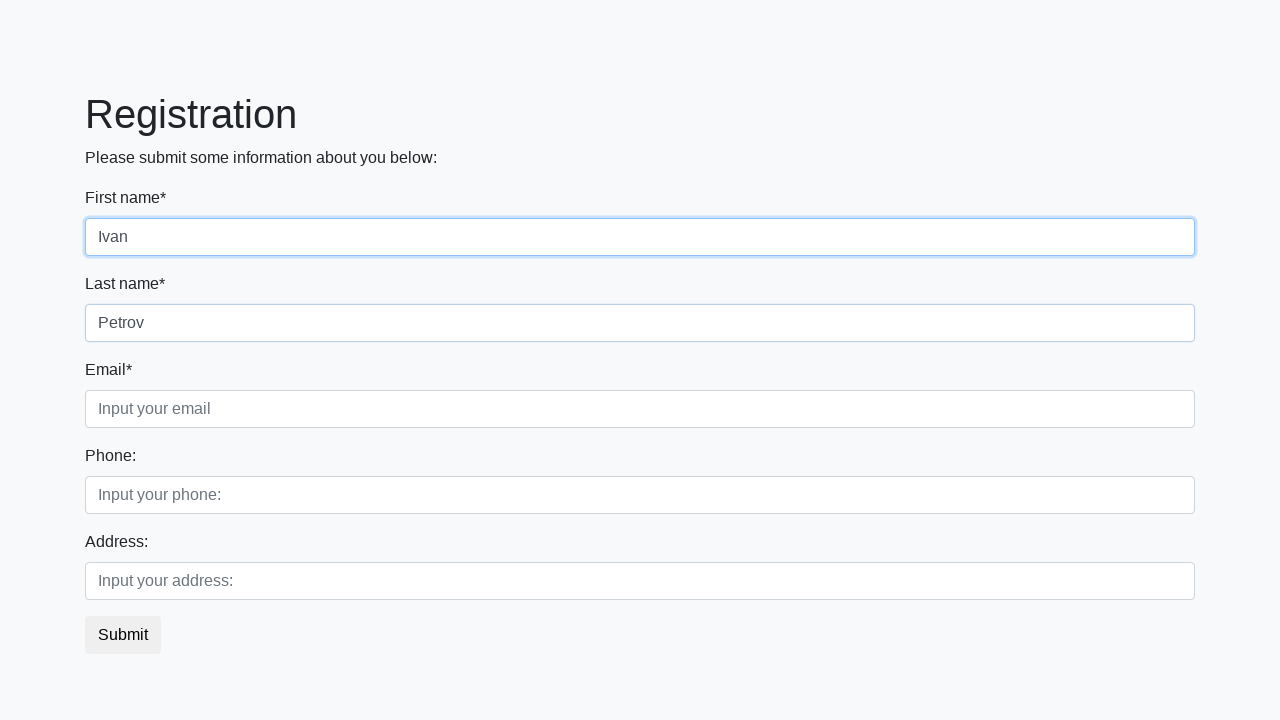

Filled email field with 'vano@m.ru' on div.first_block div input.third
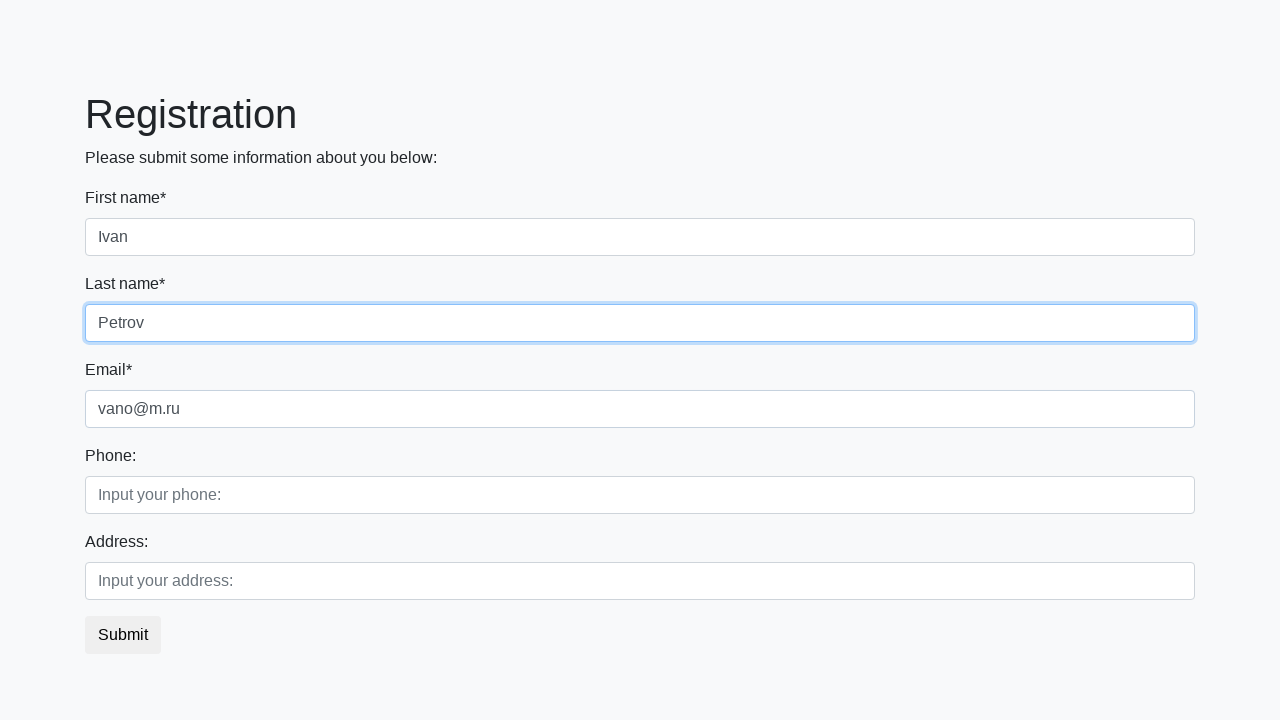

Clicked submit button to register at (123, 635) on .btn.btn-default
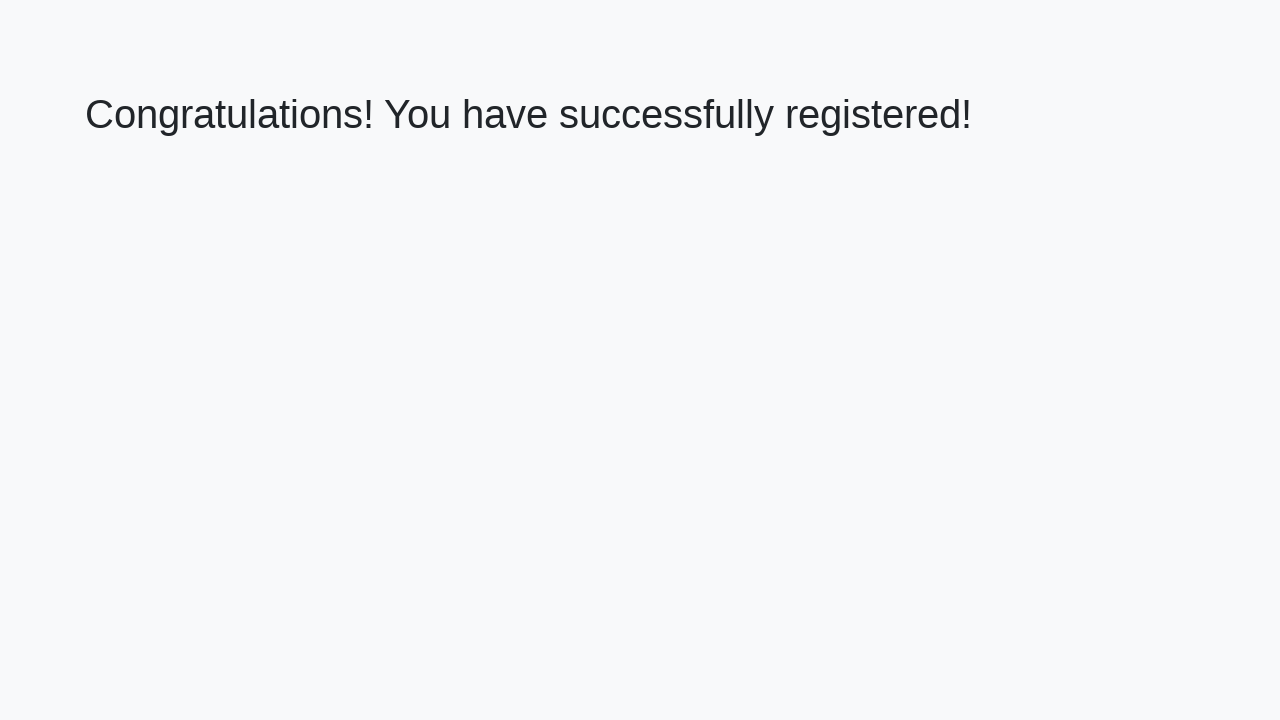

Success message element loaded
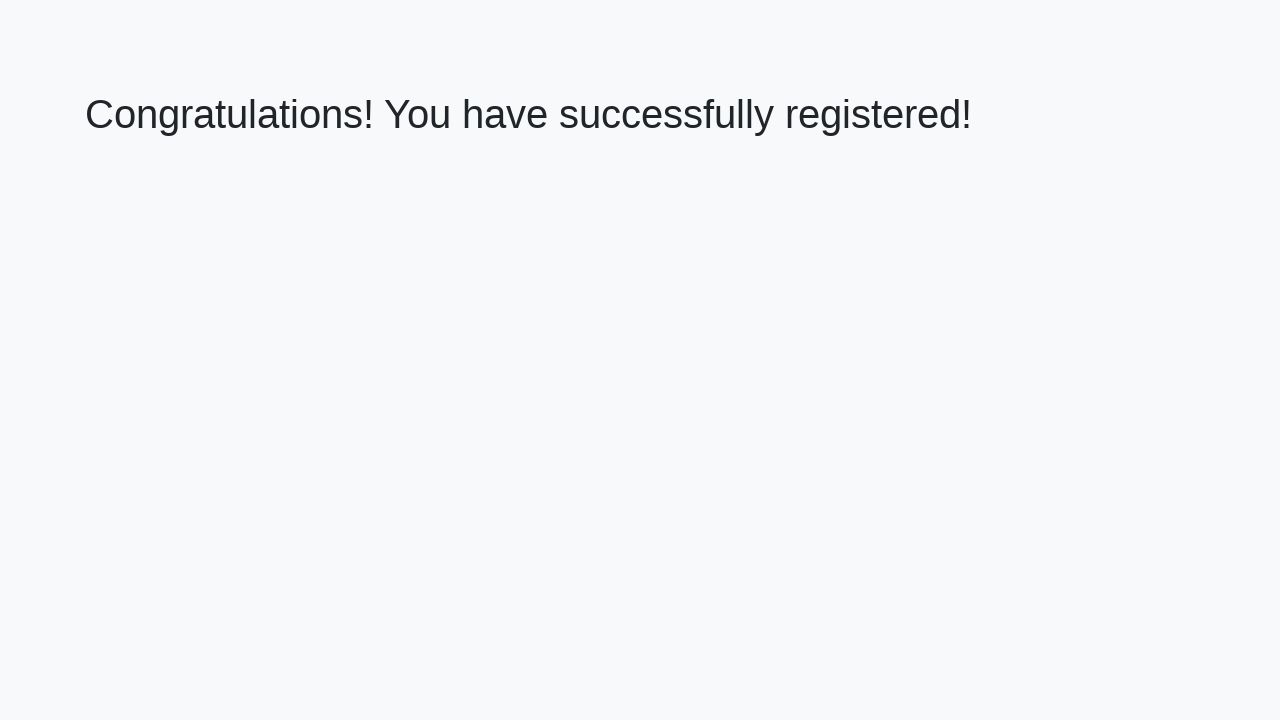

Retrieved success message text: 'Congratulations! You have successfully registered!'
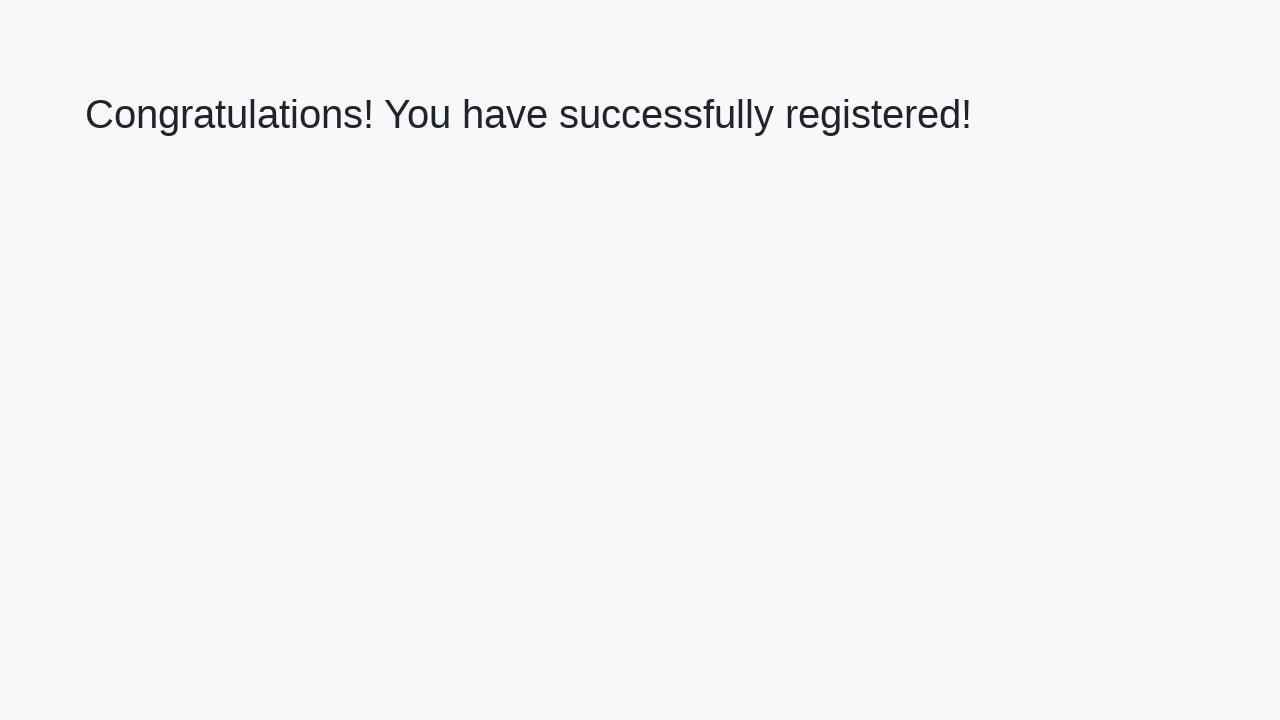

Verified success message contains 'Congratulations' or 'successfully registered'
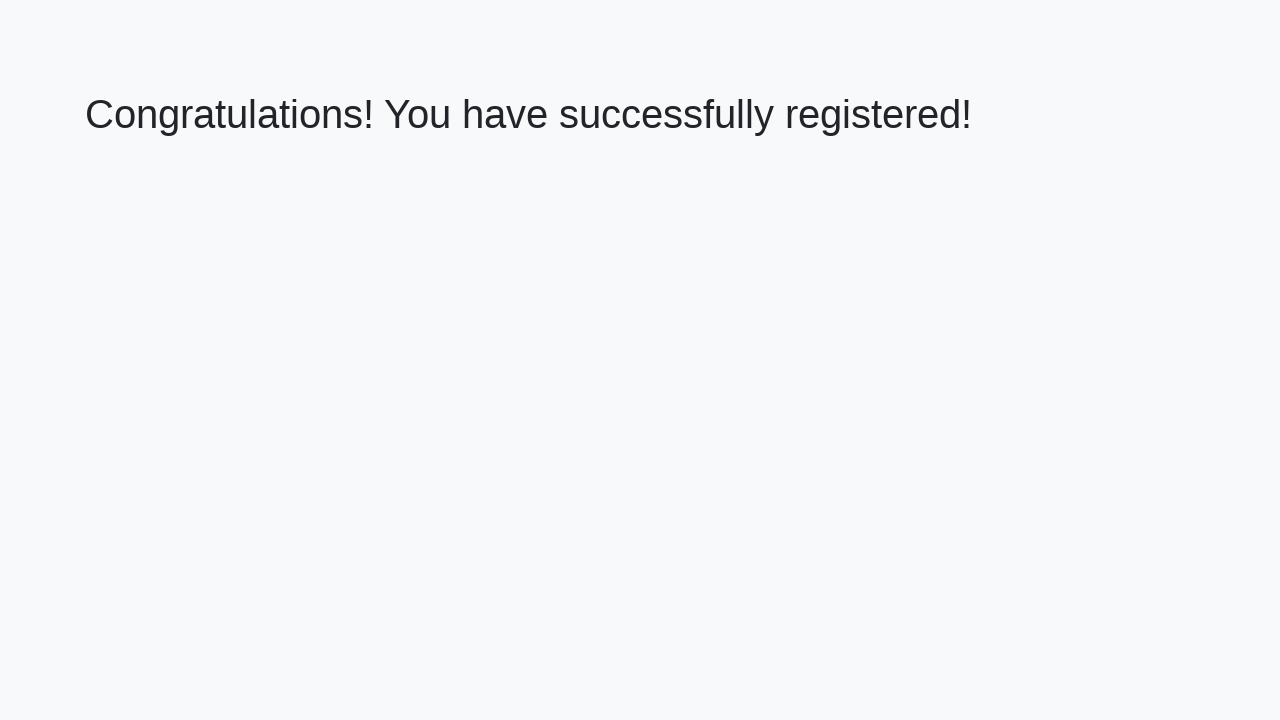

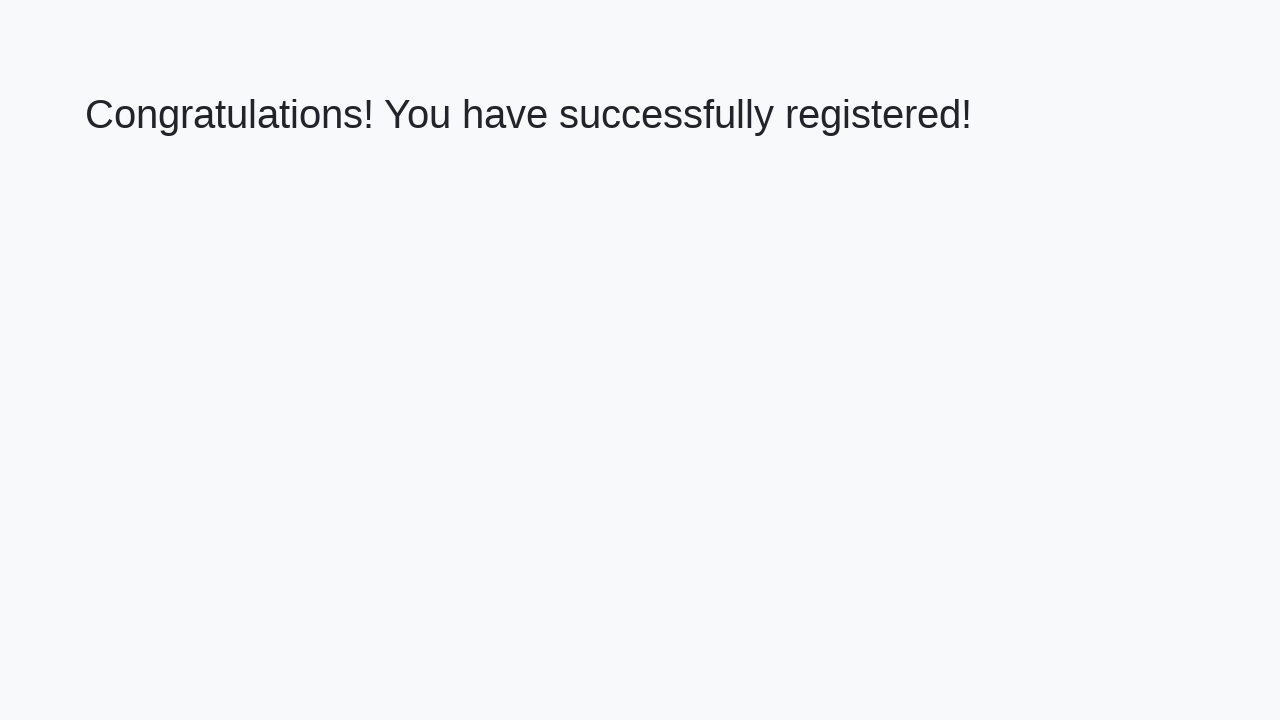